Tests iframe interactions by switching between multiple frames and clicking buttons within them

Starting URL: https://www.leafground.com/frame.xhtml

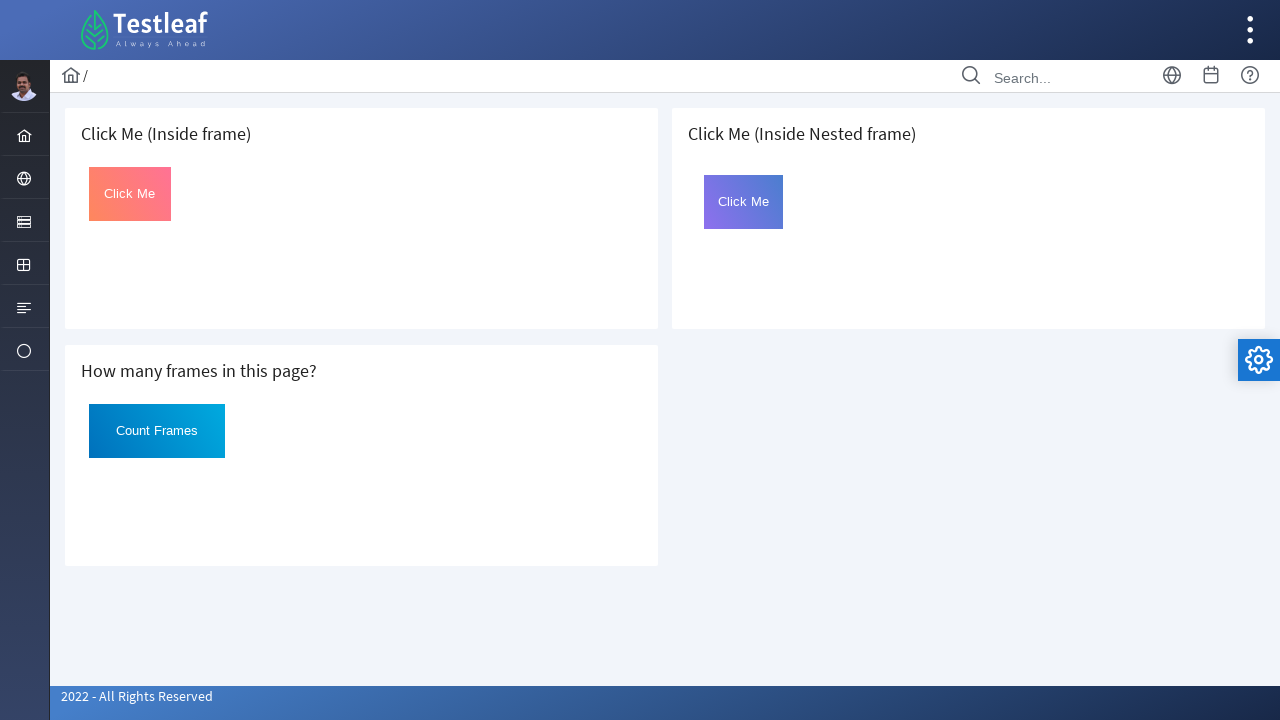

Located the first iframe on the page
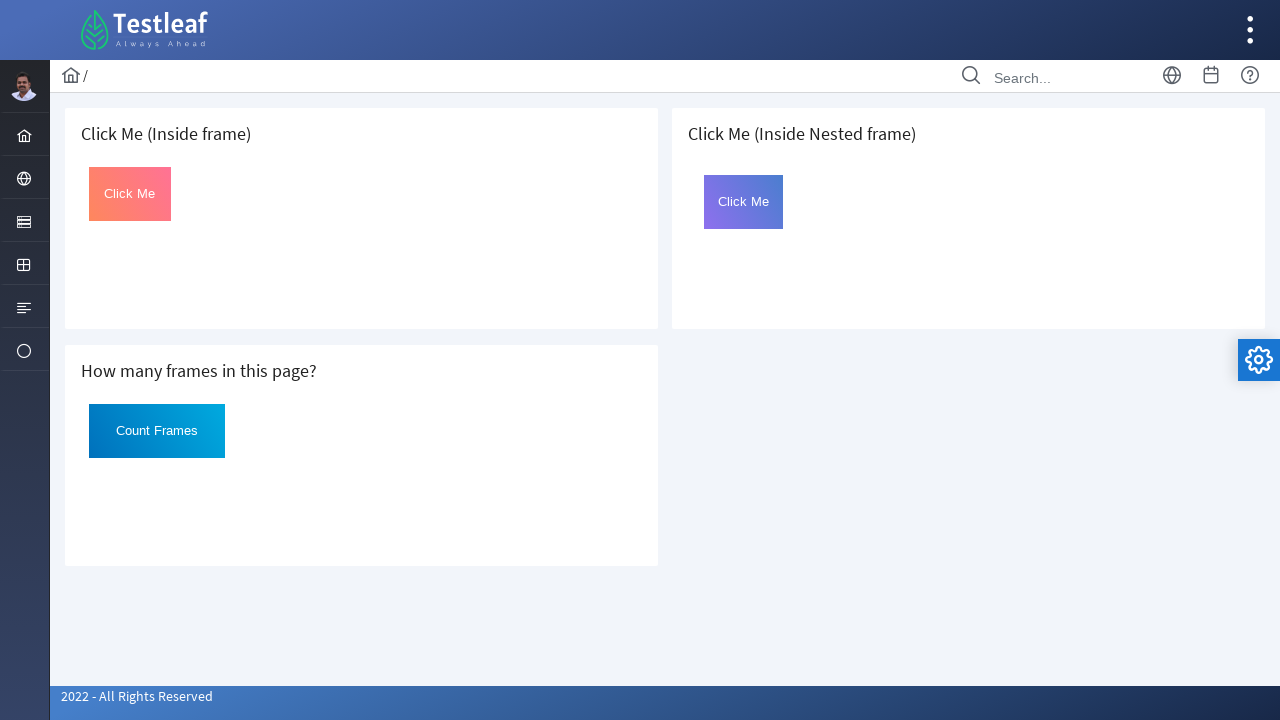

Clicked the button with id 'Click' in the first iframe at (130, 194) on iframe >> nth=0 >> internal:control=enter-frame >> button#Click
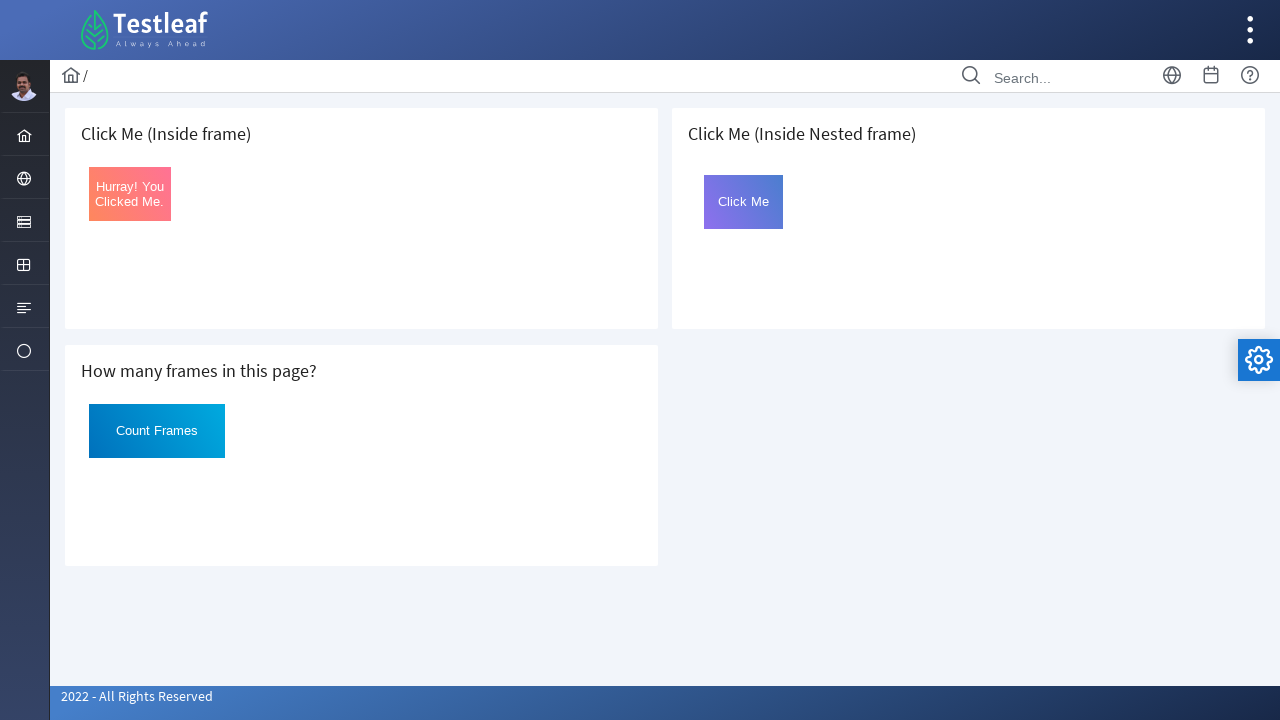

Located nested iframe within the third iframe
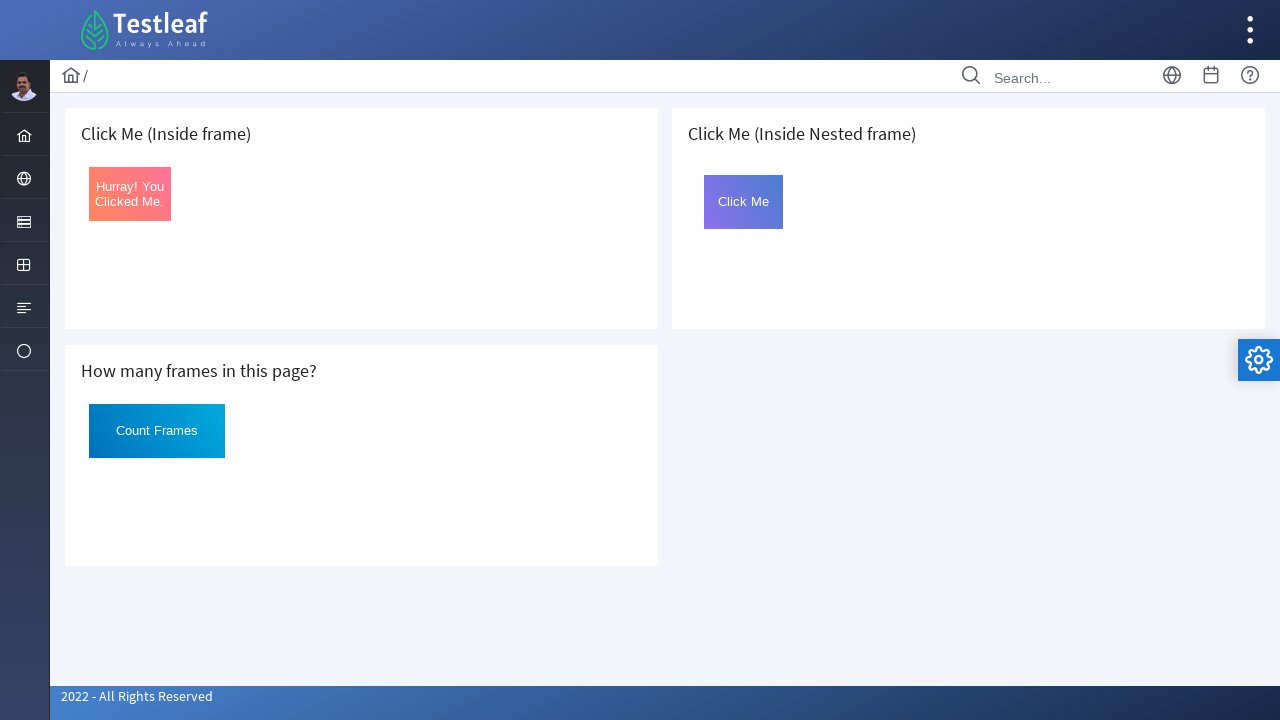

Clicked the button with id 'Click' in the nested iframe at (744, 202) on iframe >> nth=2 >> internal:control=enter-frame >> iframe[id='frame2'] >> intern
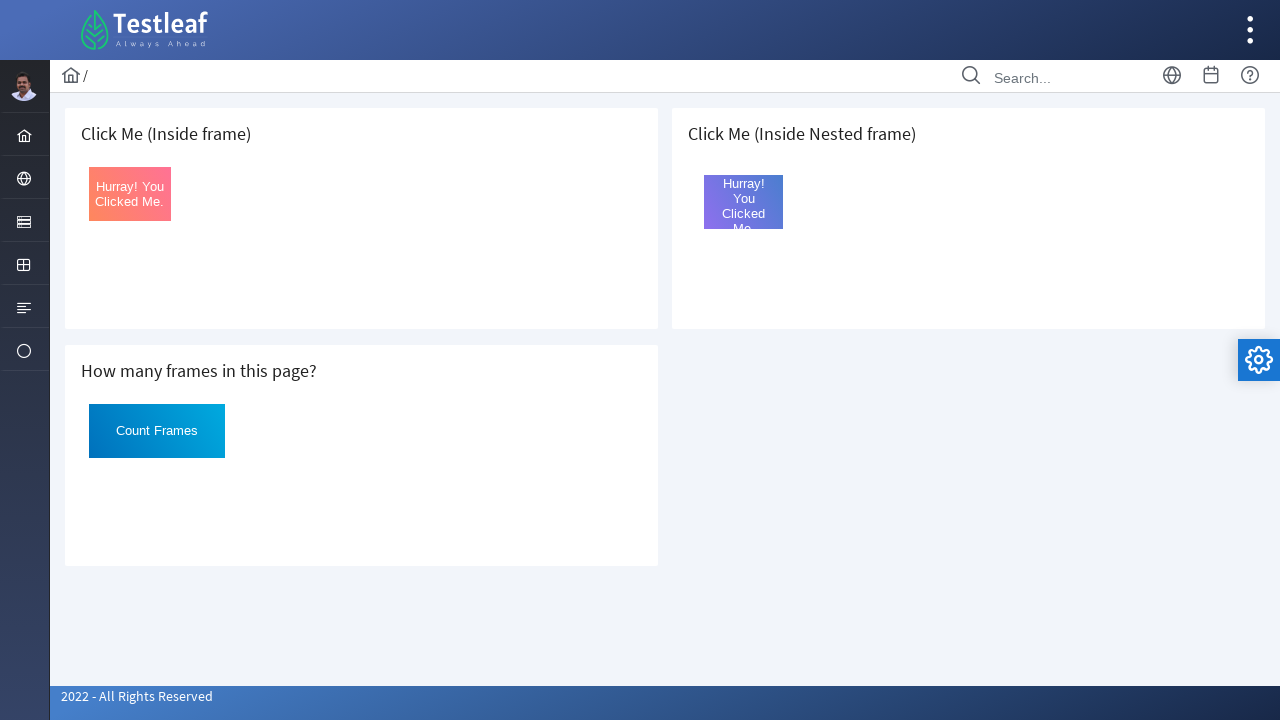

Counted total iframes on the page: 3
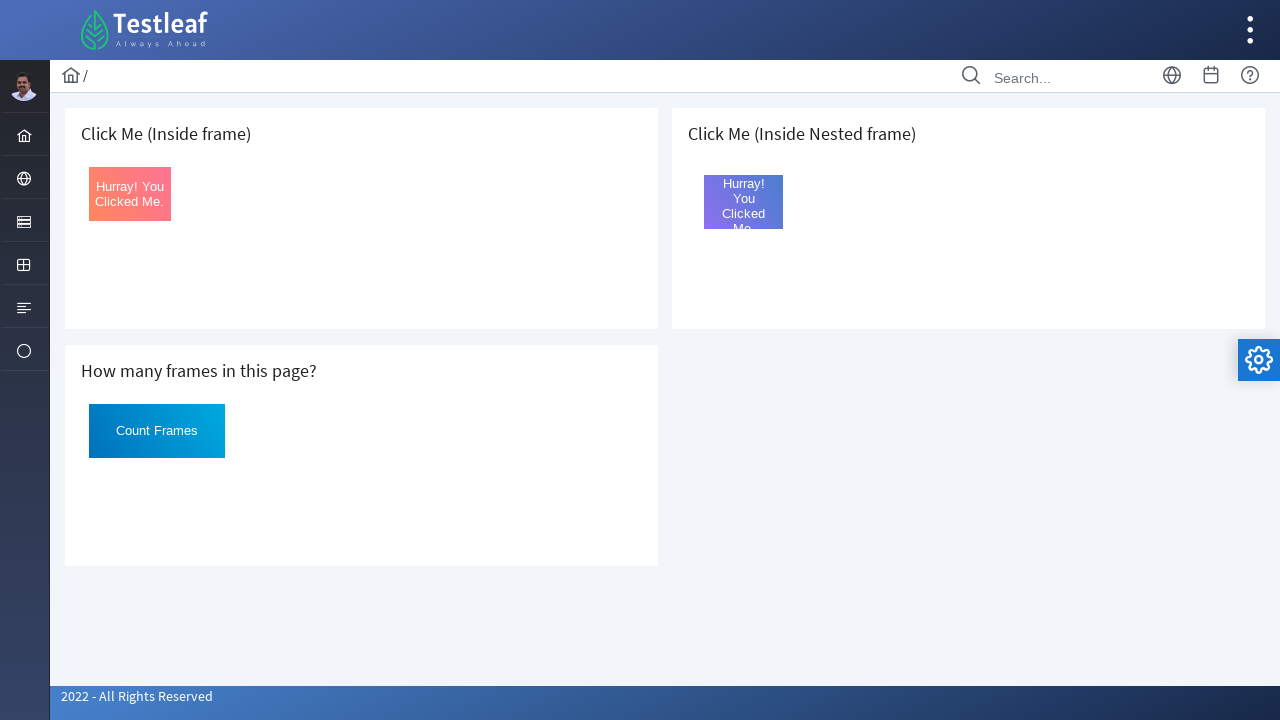

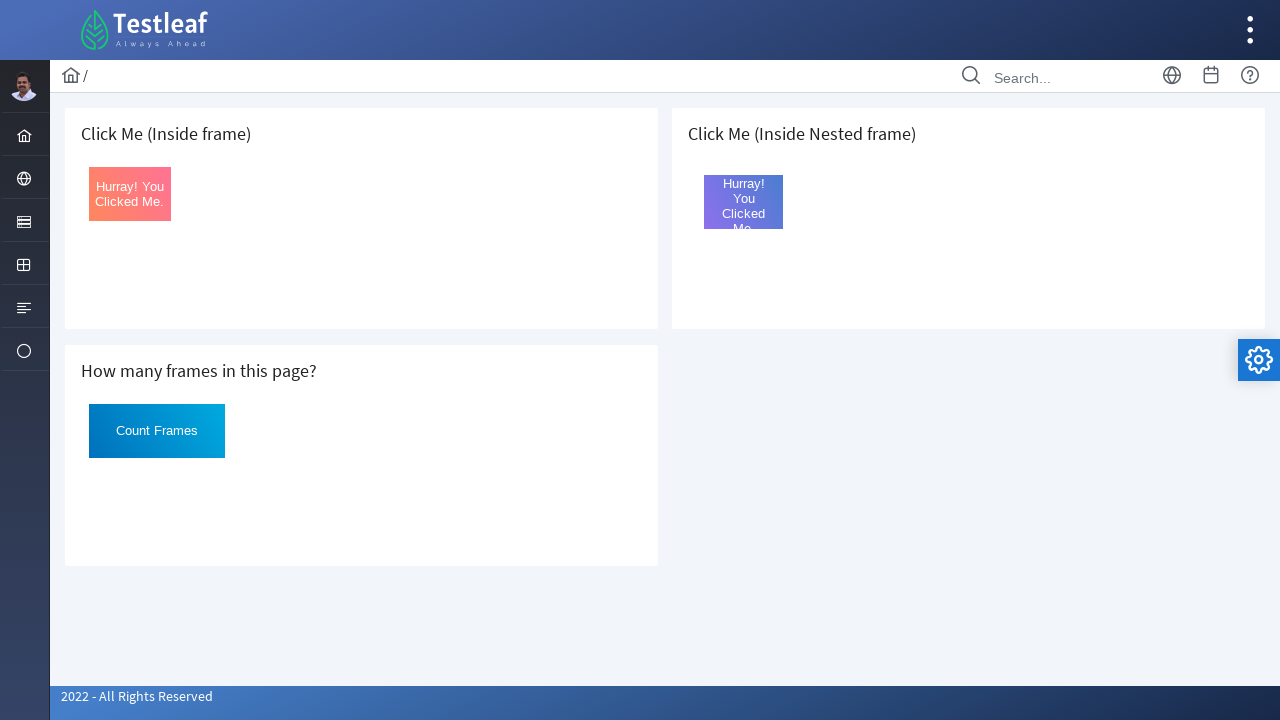